Opens the Shopify homepage and waits for the page to load. This is a basic navigation test to verify the page is accessible.

Starting URL: https://shopify.com

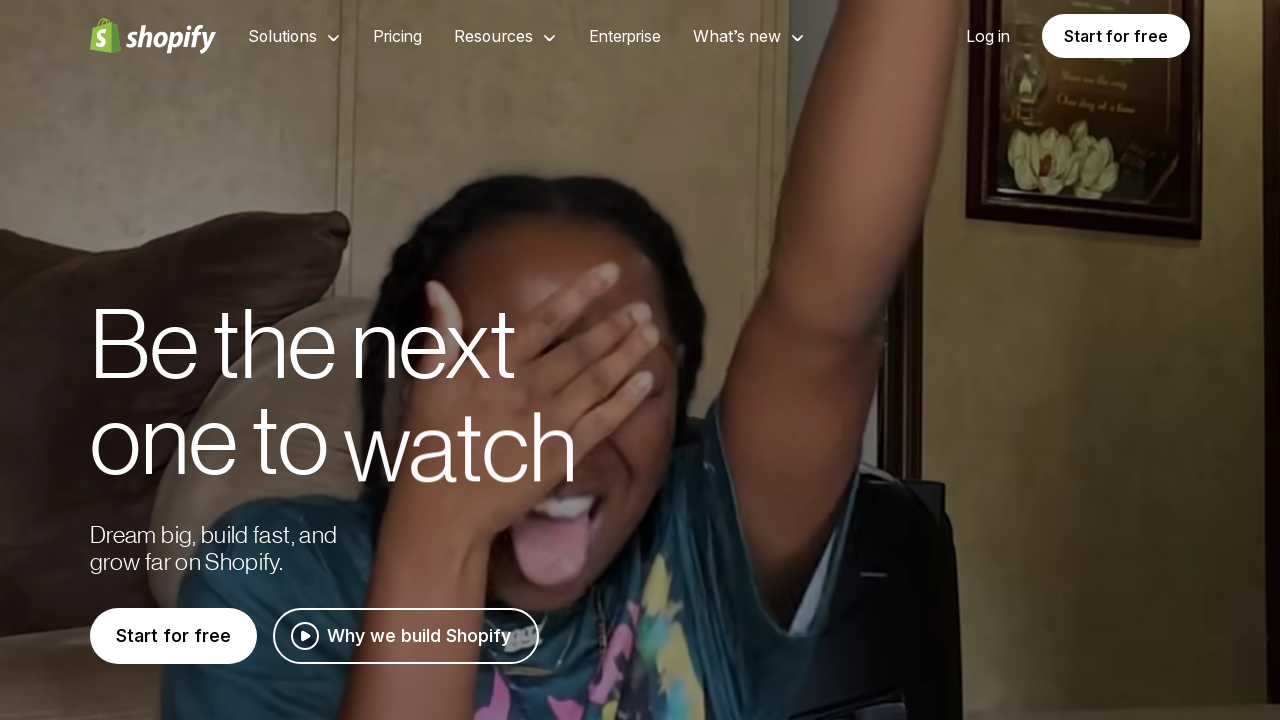

Waited for page DOM content to load
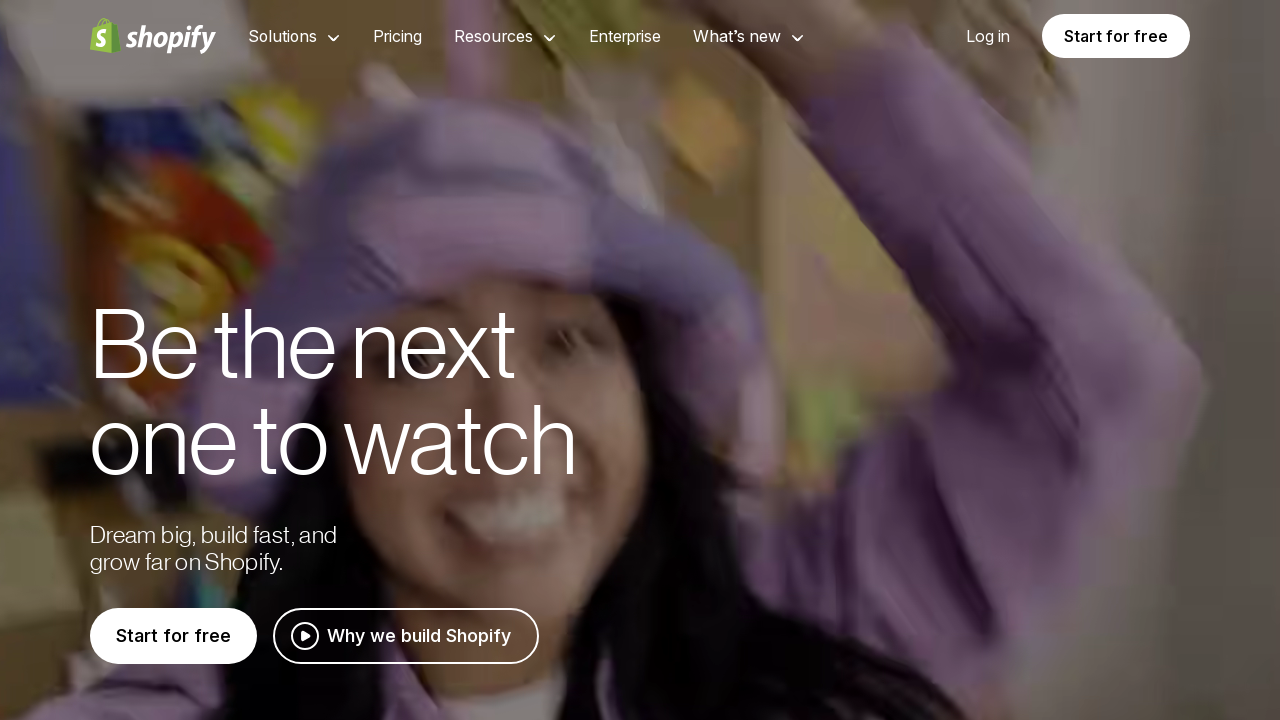

Verified body element is visible - Shopify homepage loaded successfully
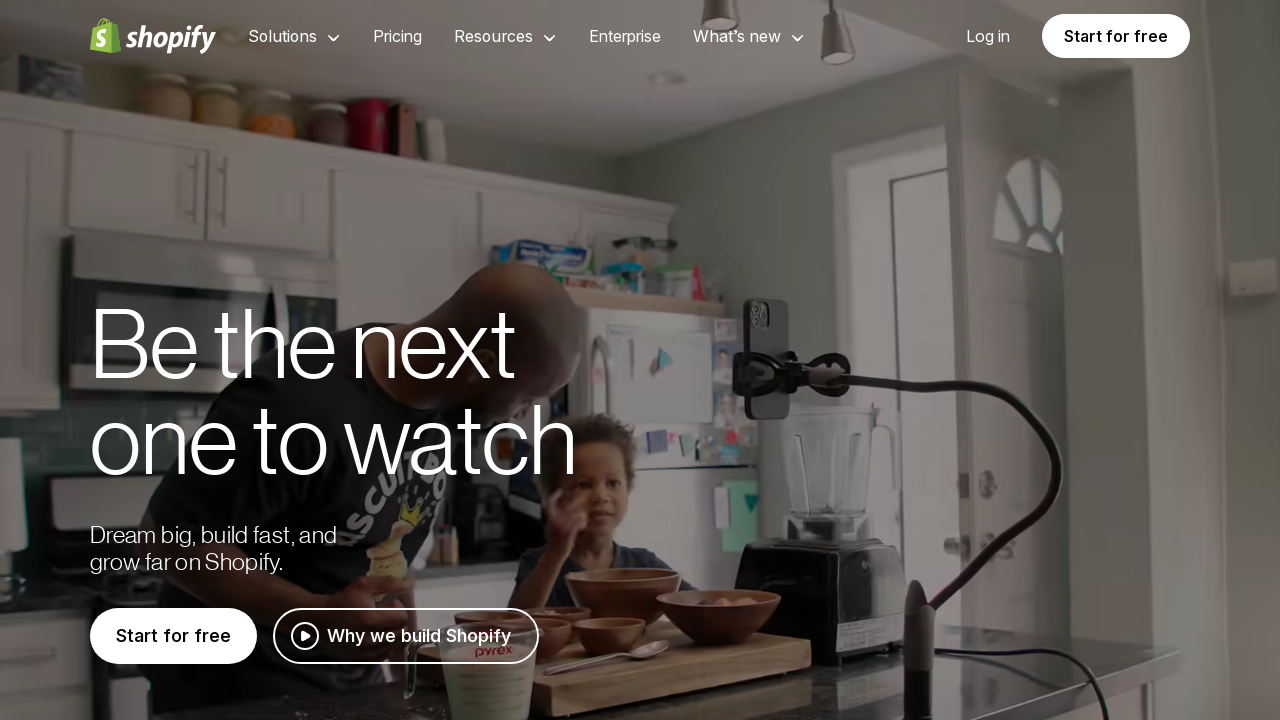

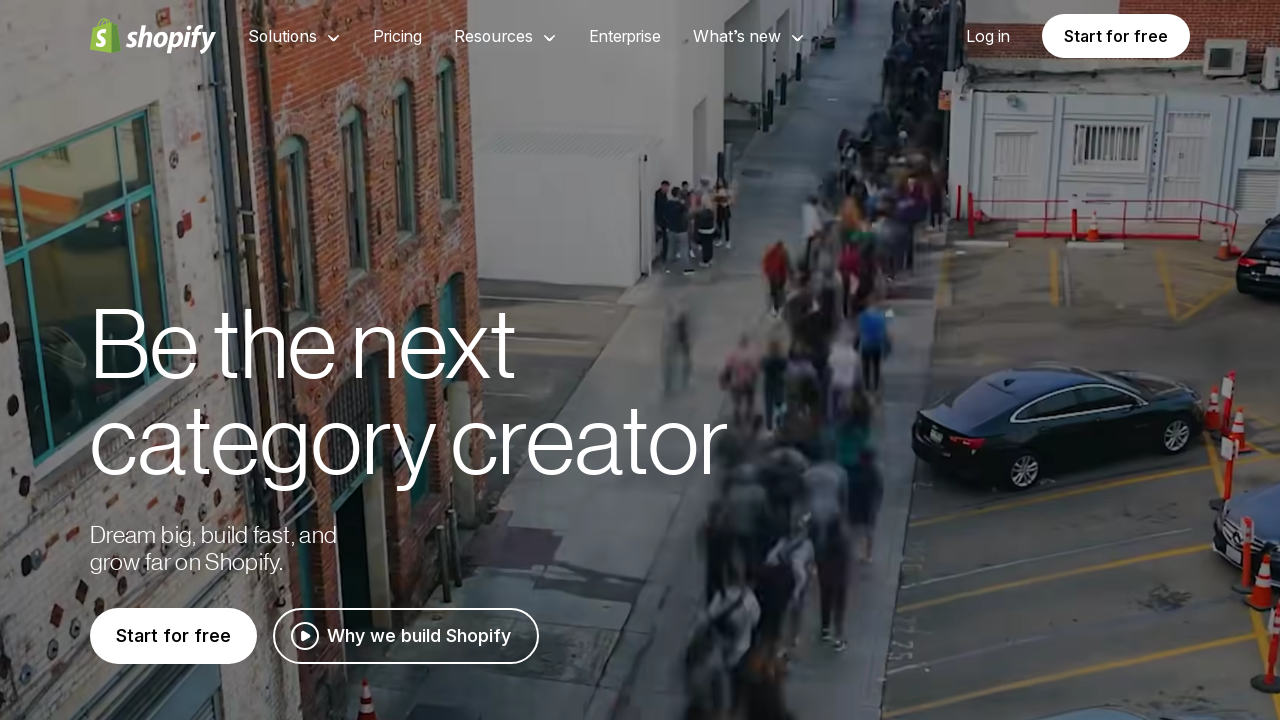